Tests dynamic loading functionality by clicking a Start button, waiting for a loading indicator to disappear, and verifying that "Hello World!" text is displayed

Starting URL: https://automationfc.github.io/dynamic-loading/

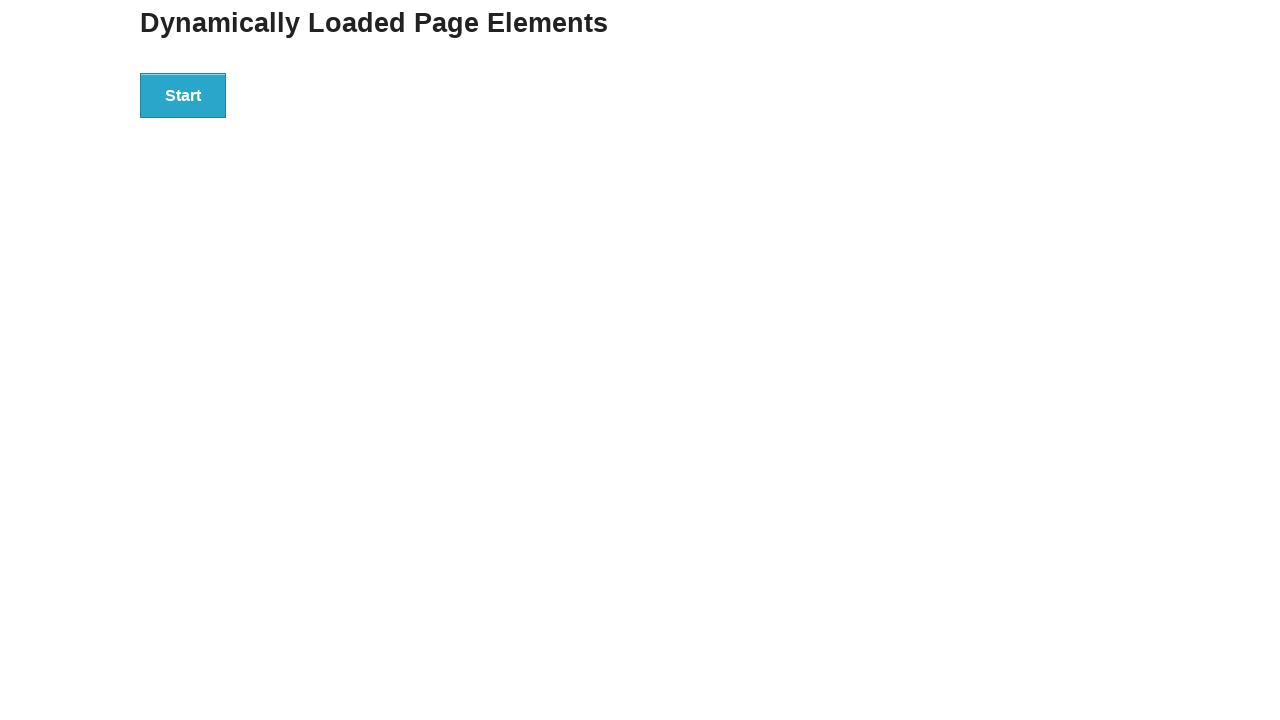

Navigated to dynamic loading test page
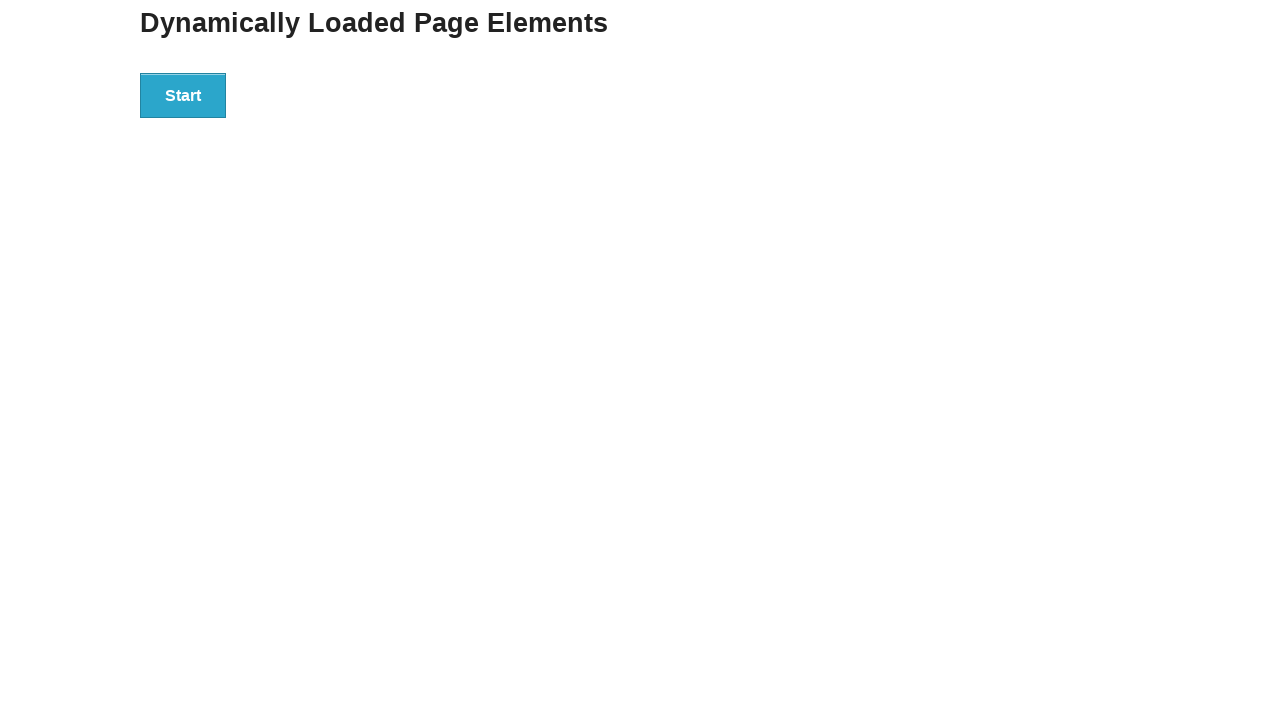

Clicked the Start button at (183, 95) on xpath=//*[text()='Start']
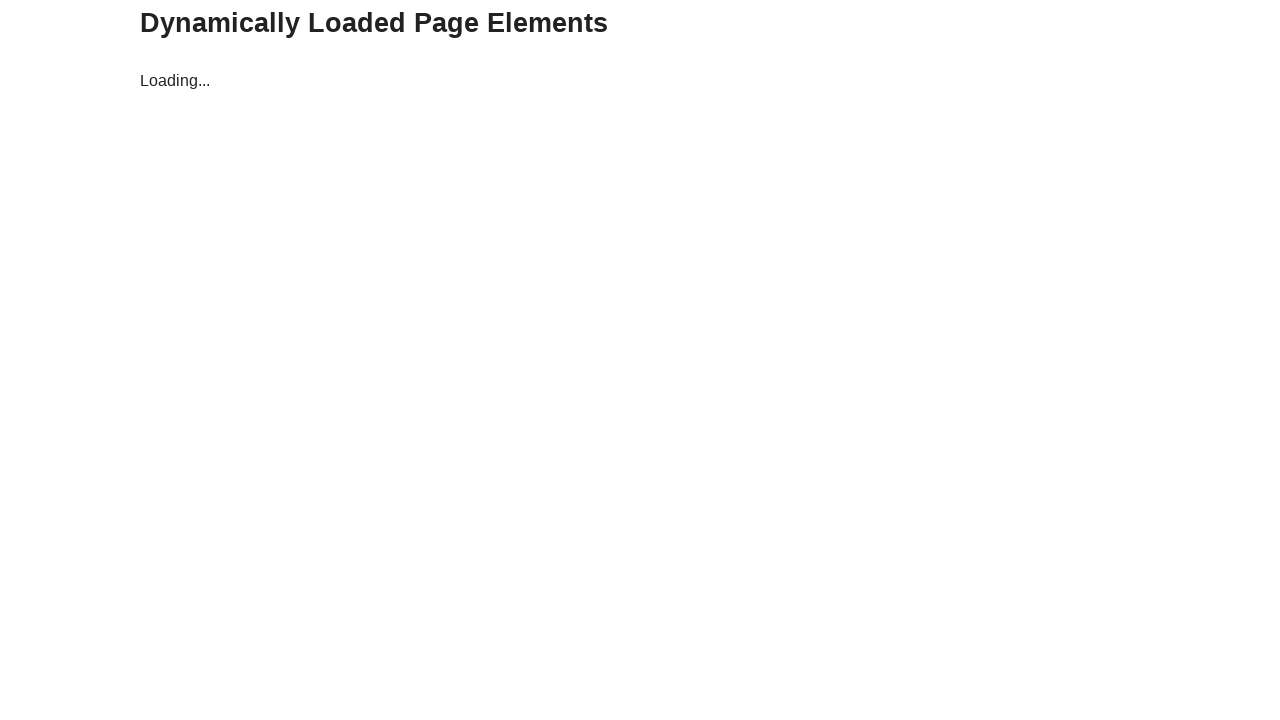

Loading indicator disappeared
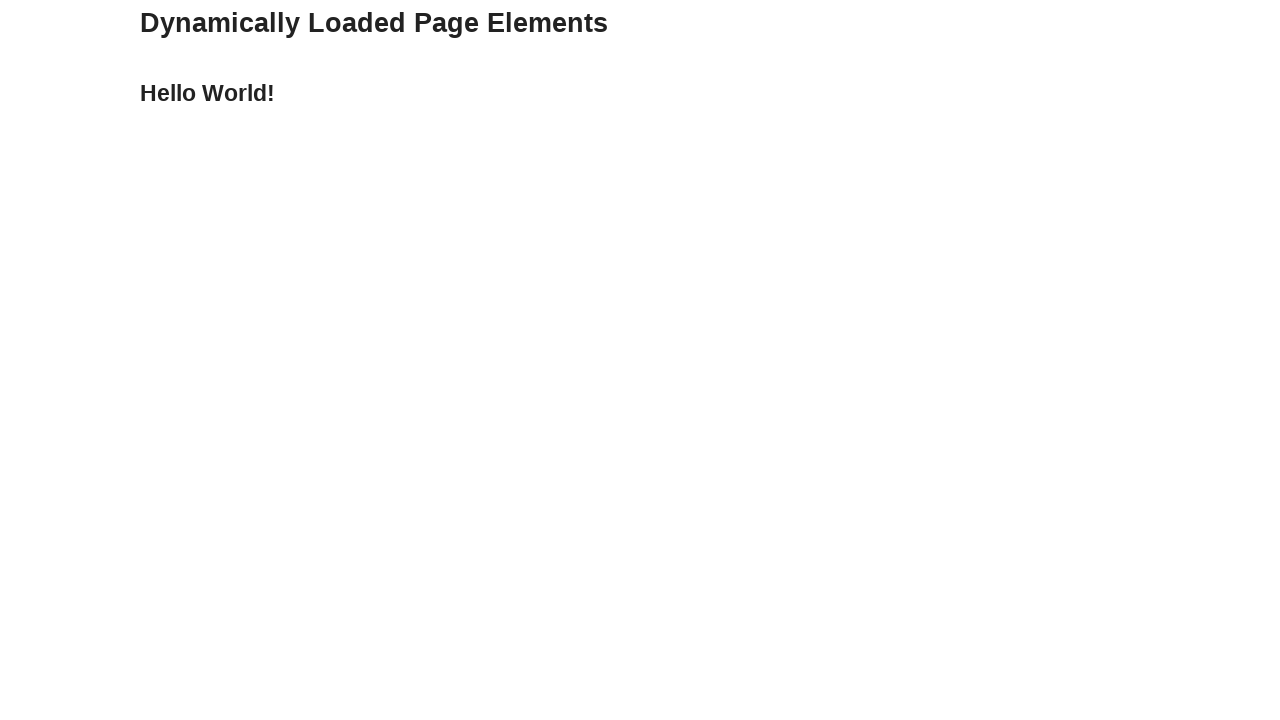

Hello World! text element loaded
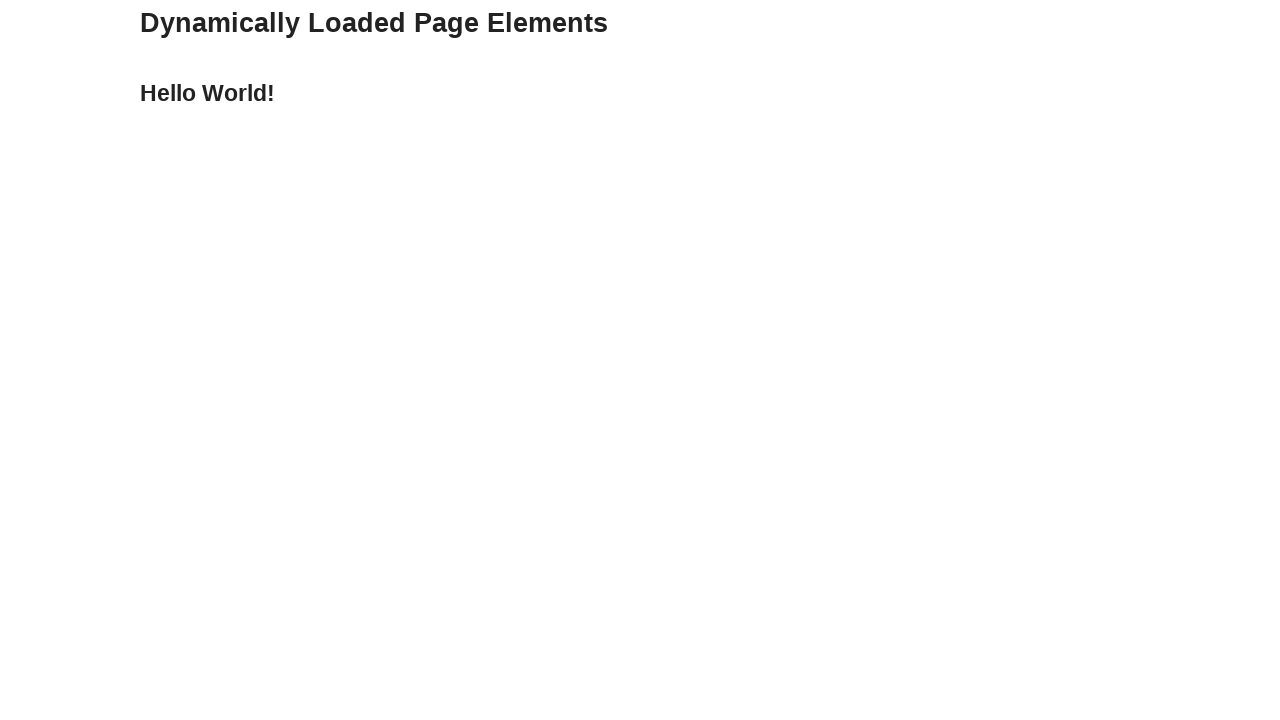

Verified Hello World! text is visible
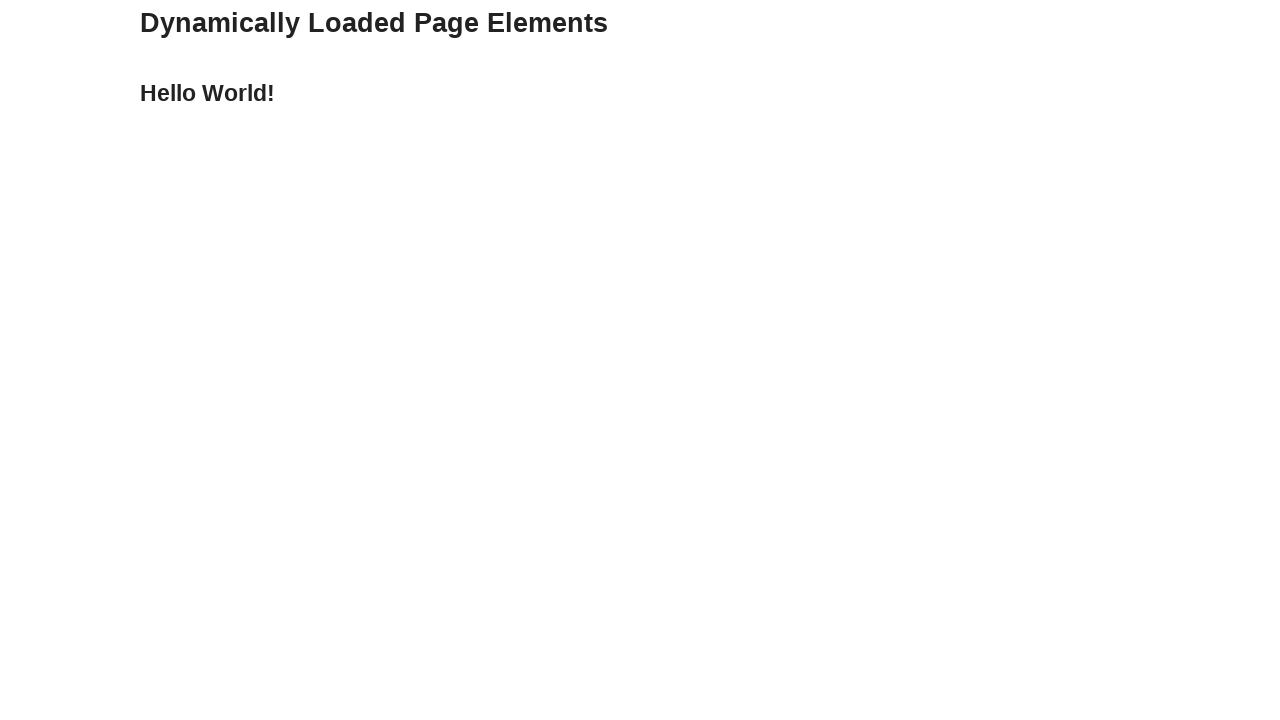

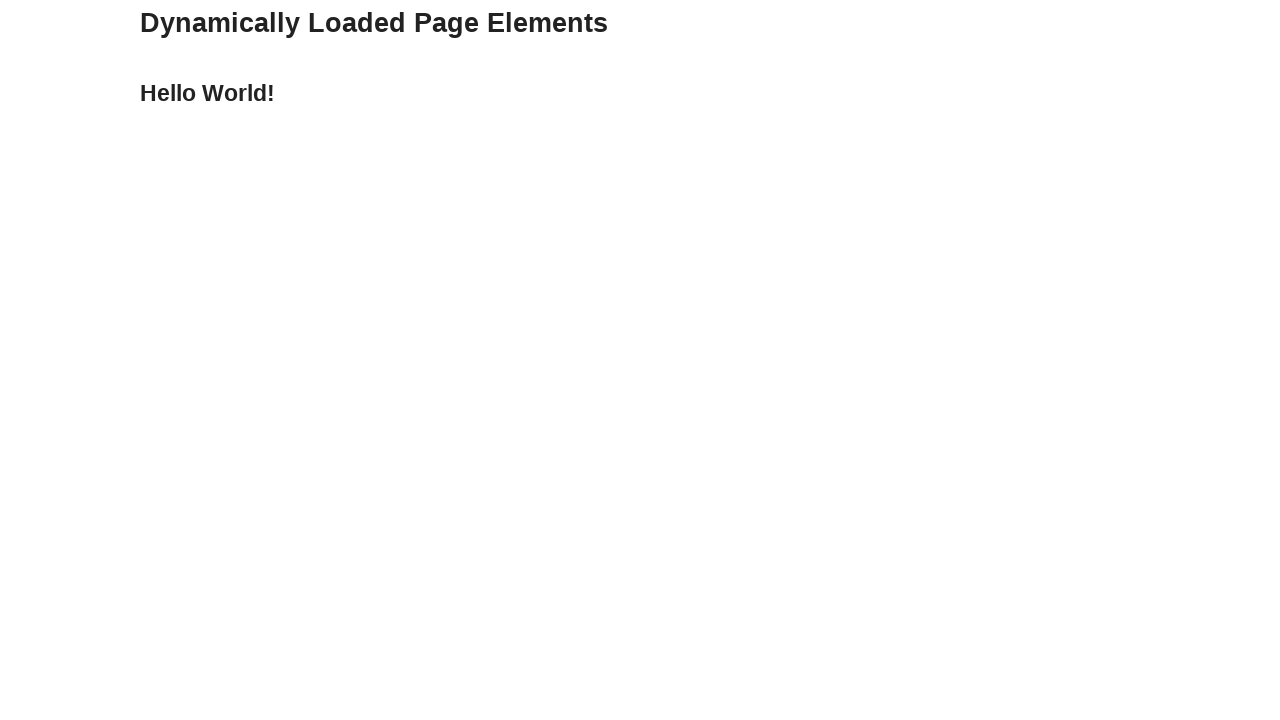